Simple test that navigates to the Rahul Shetty Academy Automation Practice page and verifies it loads successfully by waiting for the page content.

Starting URL: https://rahulshettyacademy.com/AutomationPractice/

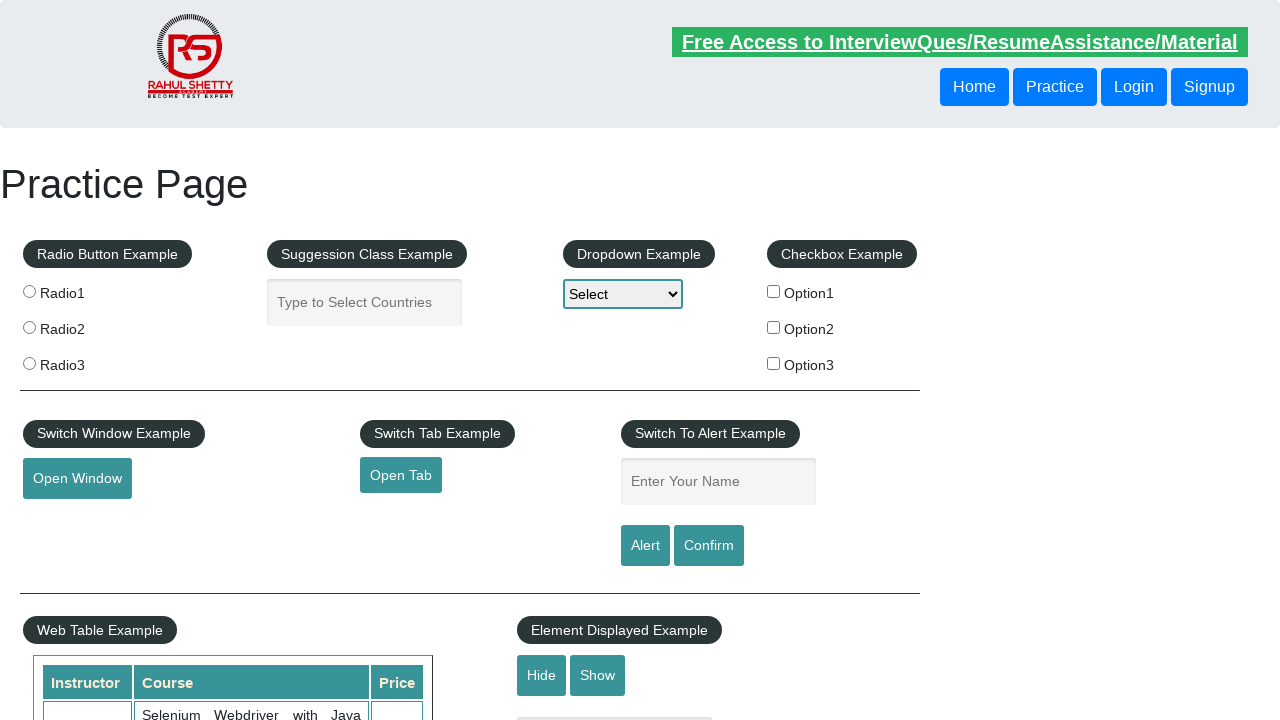

Navigated to Rahul Shetty Academy Automation Practice page
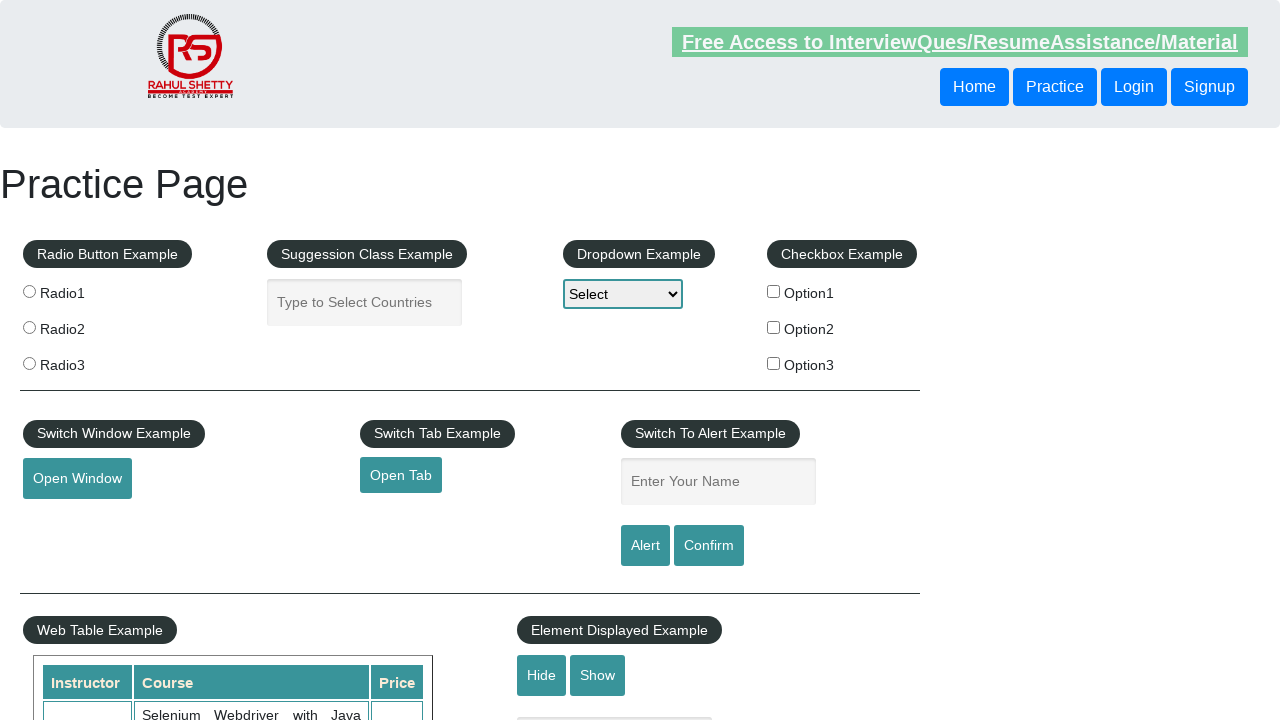

Page DOM content loaded
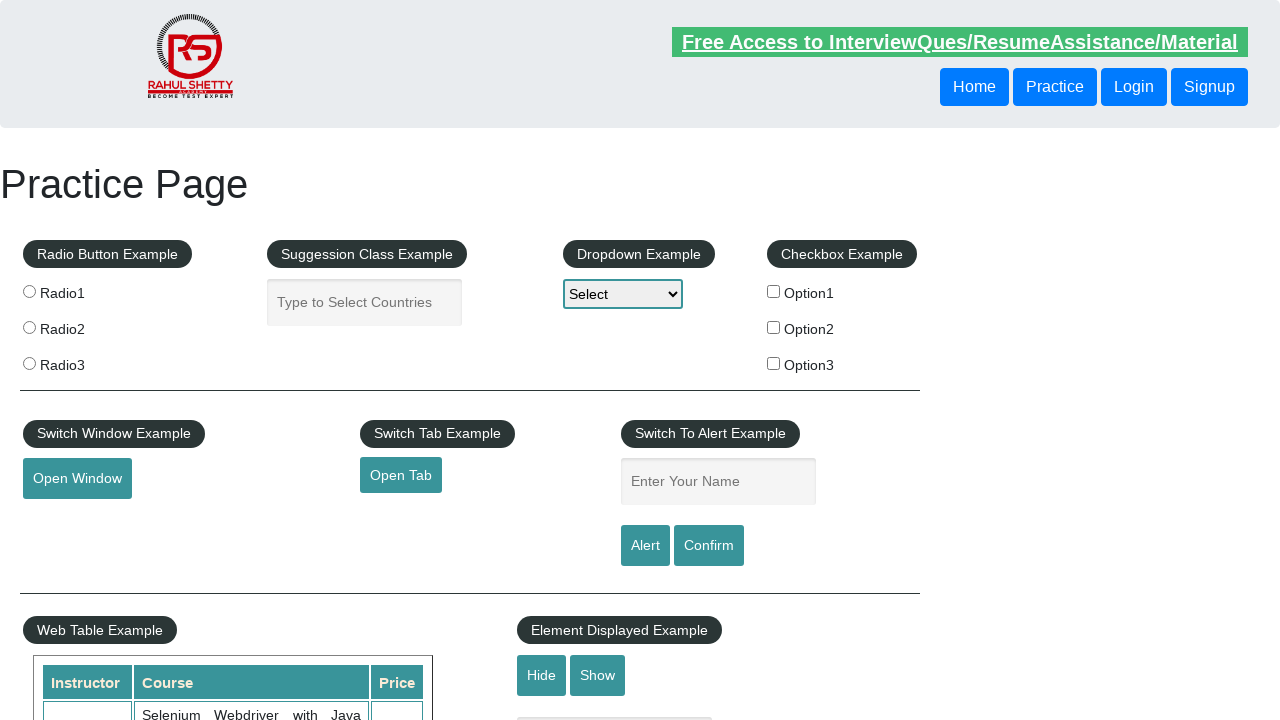

Practice Page heading is visible - page loaded successfully
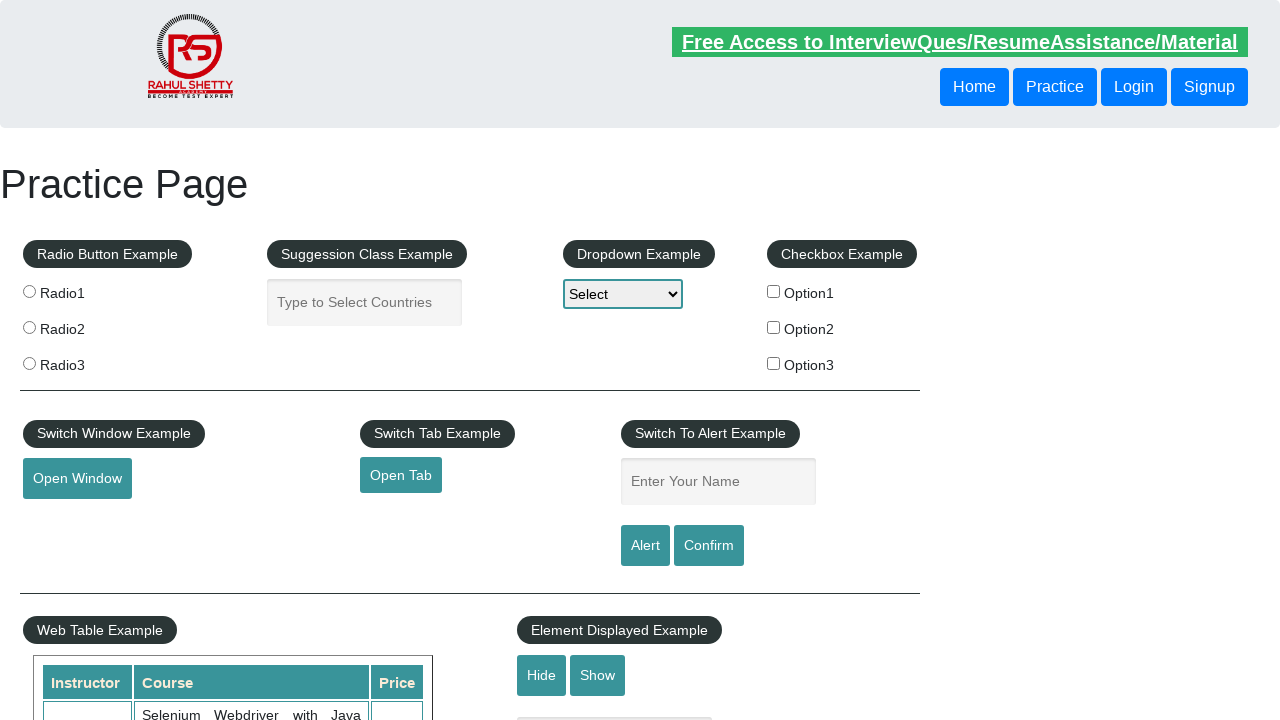

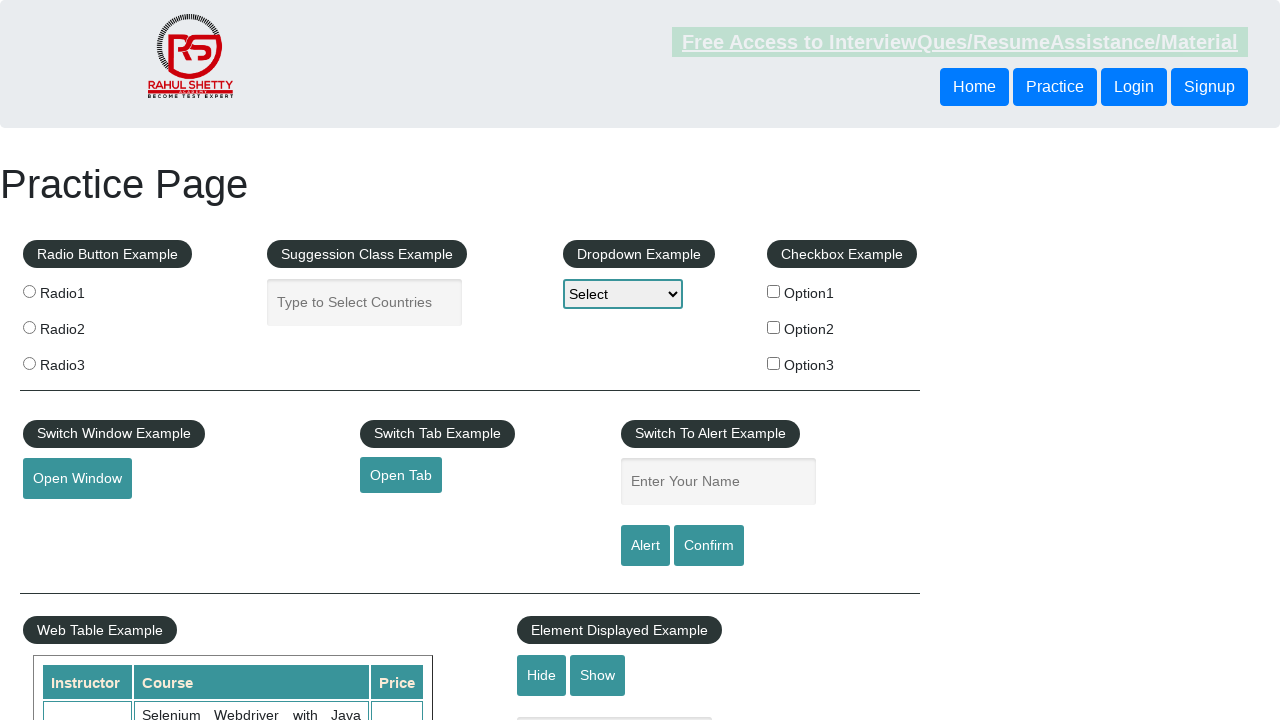